Tests responsive design by resizing the browser viewport to 479px width (mobile portrait breakpoint) and verifying that the page content fits within that width without horizontal scrolling.

Starting URL: http://www.gilt.com/sale/men

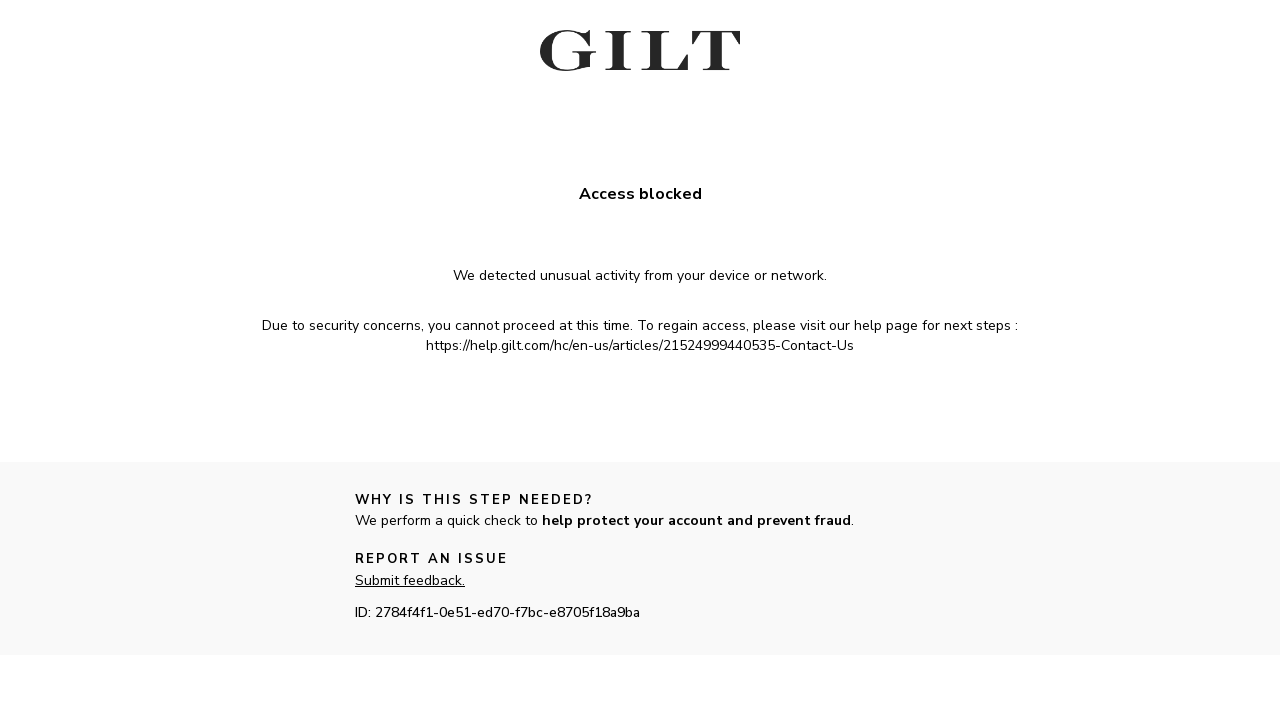

Set viewport to mobile portrait size (479px width, 800px height)
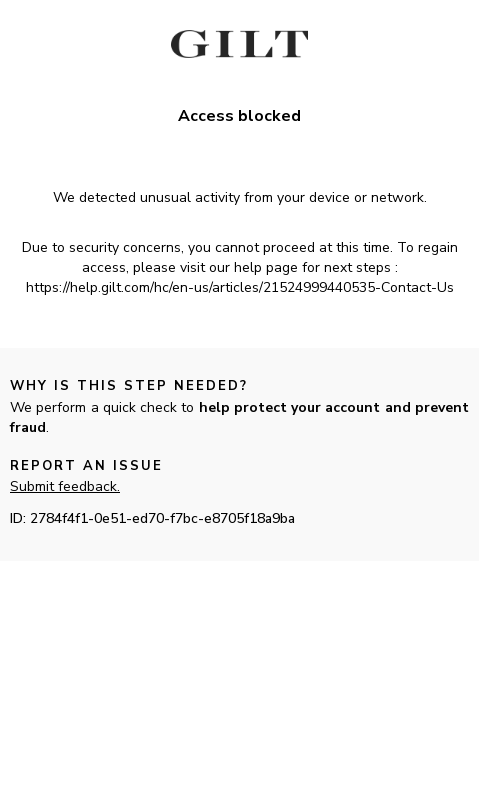

Reloaded the page to apply responsive styles
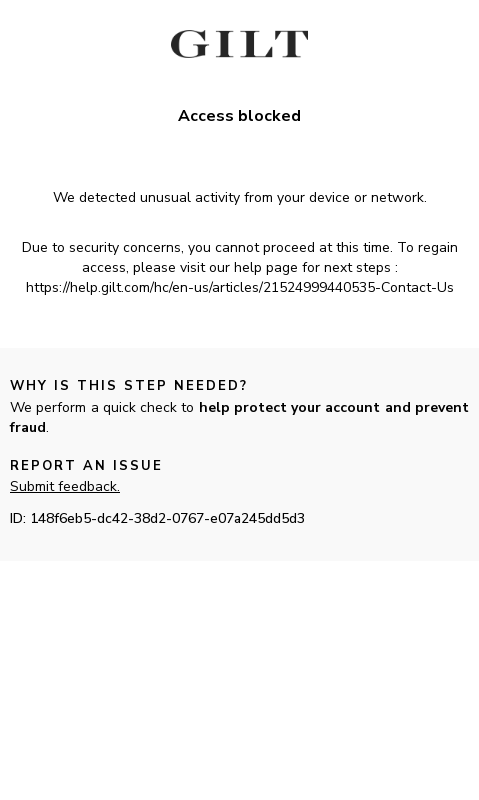

Page DOM content loaded
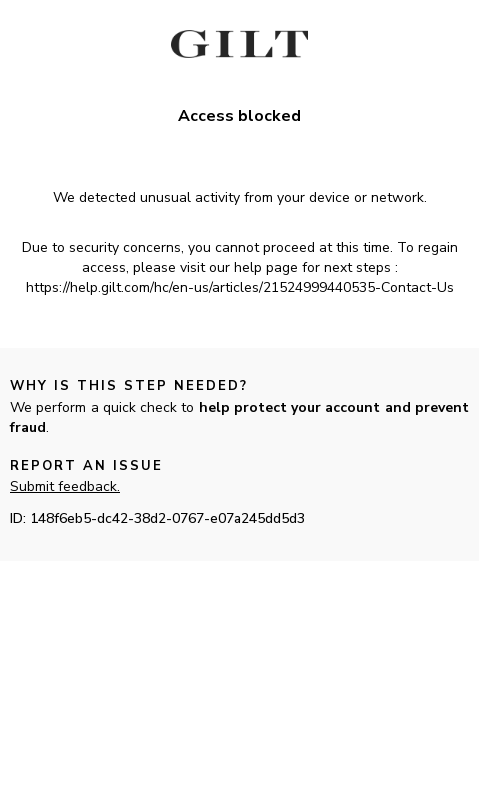

Retrieved page scroll width: 479px
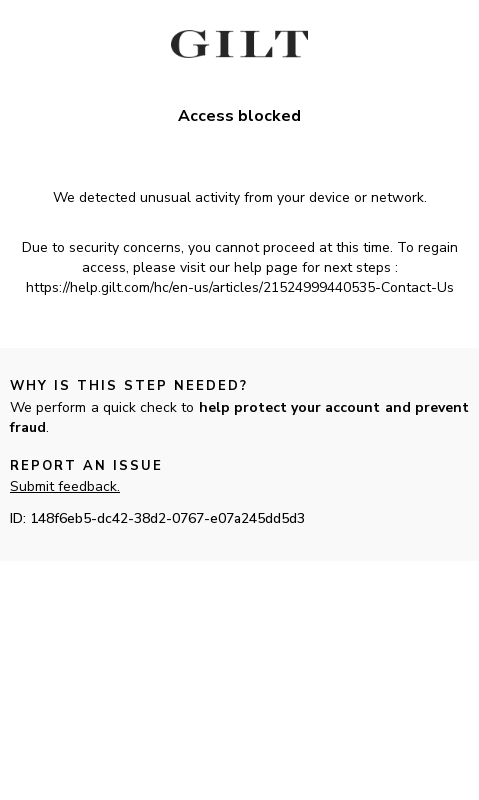

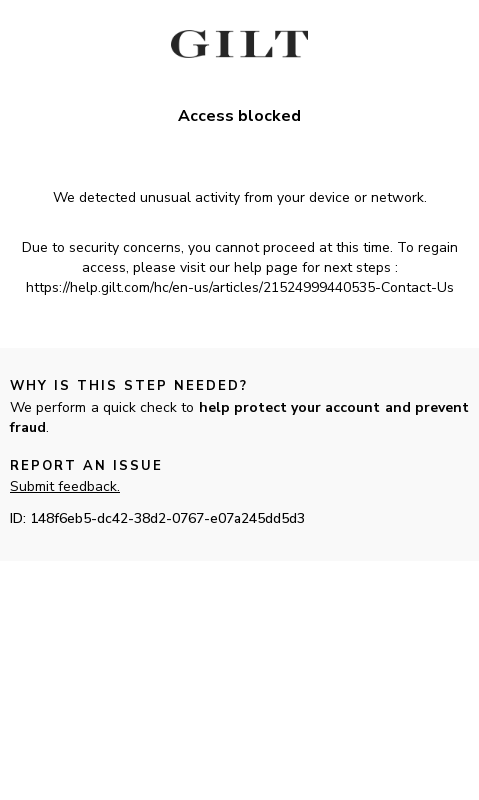